Tests alert functionality by entering a name in the input field, clicking the alert button, and accepting the JavaScript alert dialog

Starting URL: https://rahulshettyacademy.com/AutomationPractice/

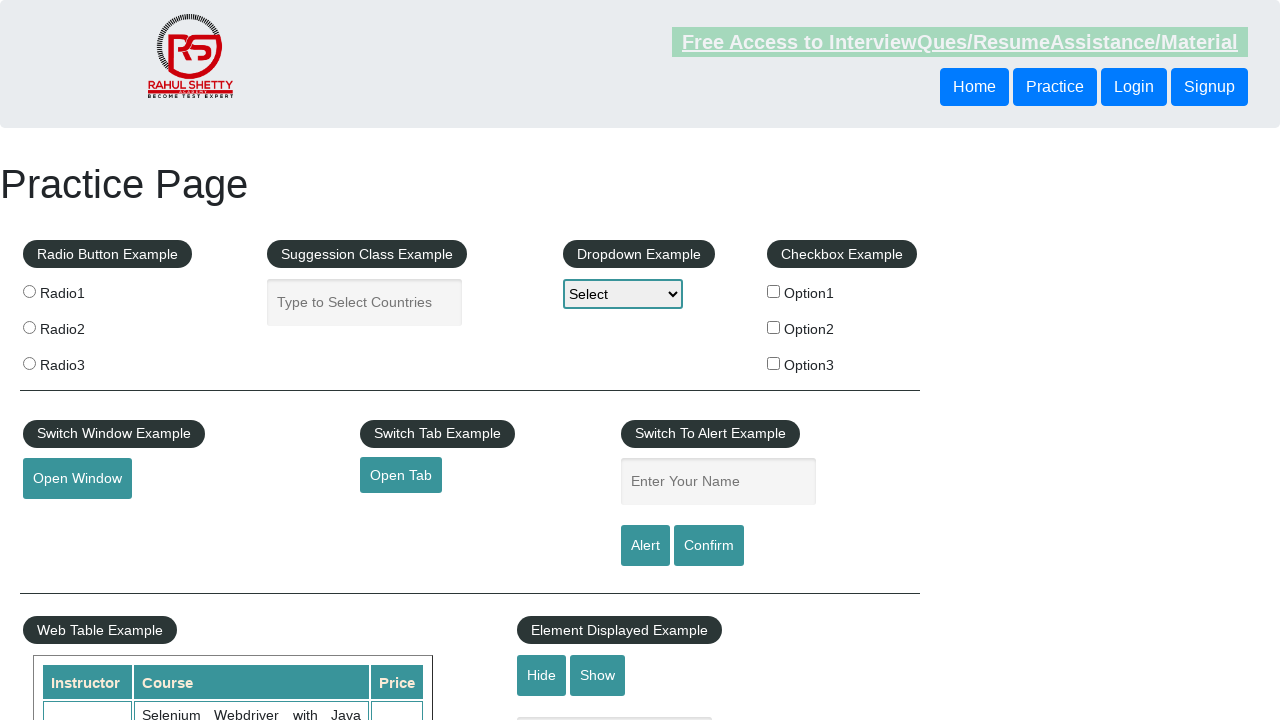

Clicked on the name input field at (718, 482) on #name
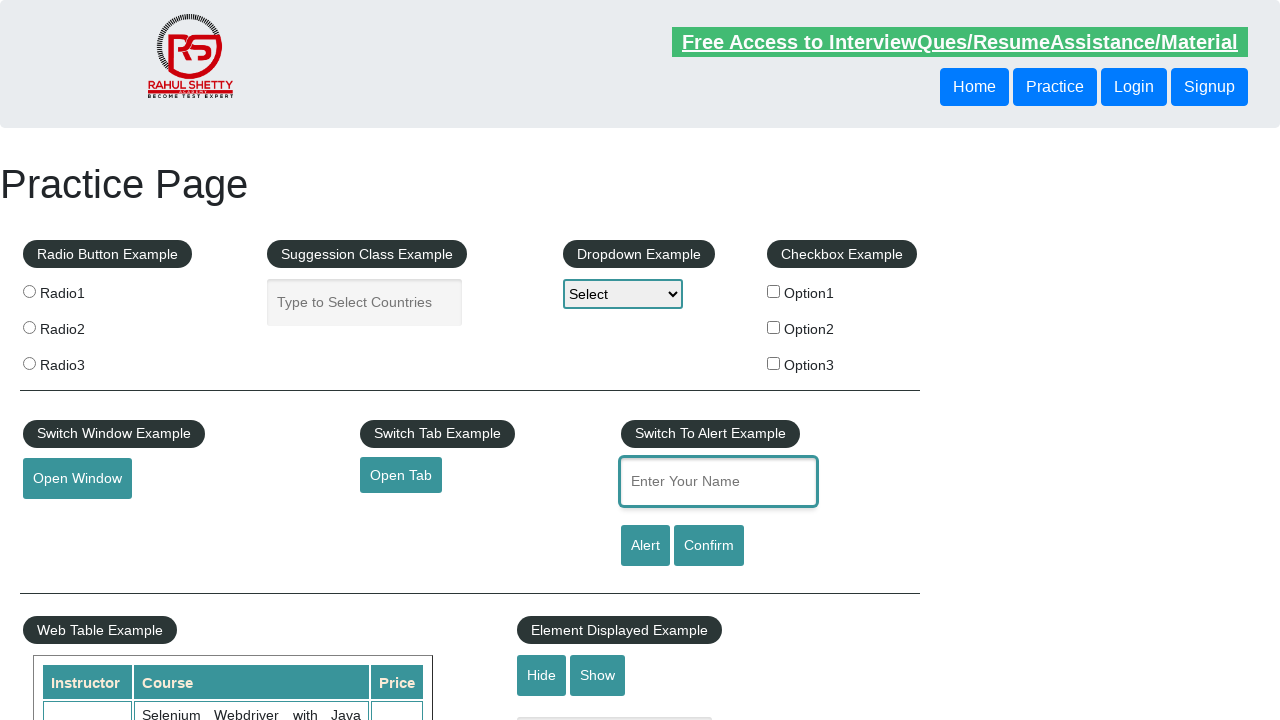

Entered 'Jagadeesh' in the name input field on #name
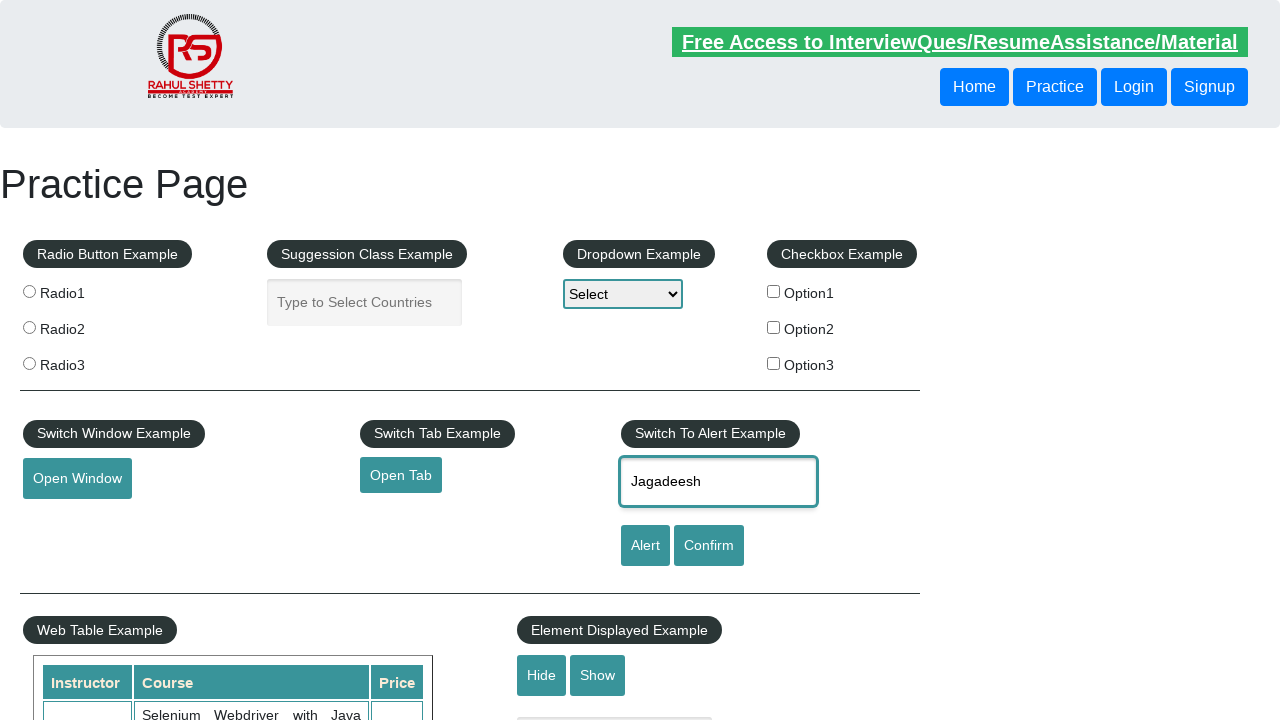

Clicked the alert button to trigger JavaScript alert at (645, 546) on #alertbtn
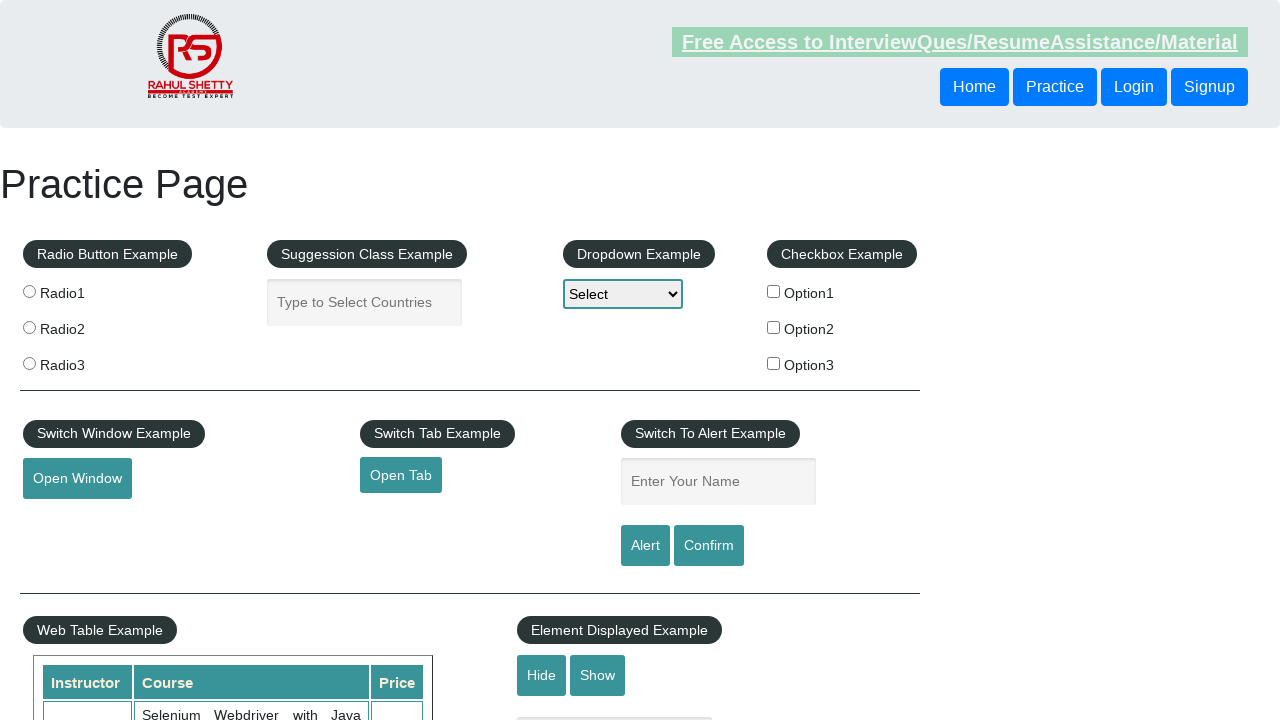

Set up dialog handler to accept JavaScript alert
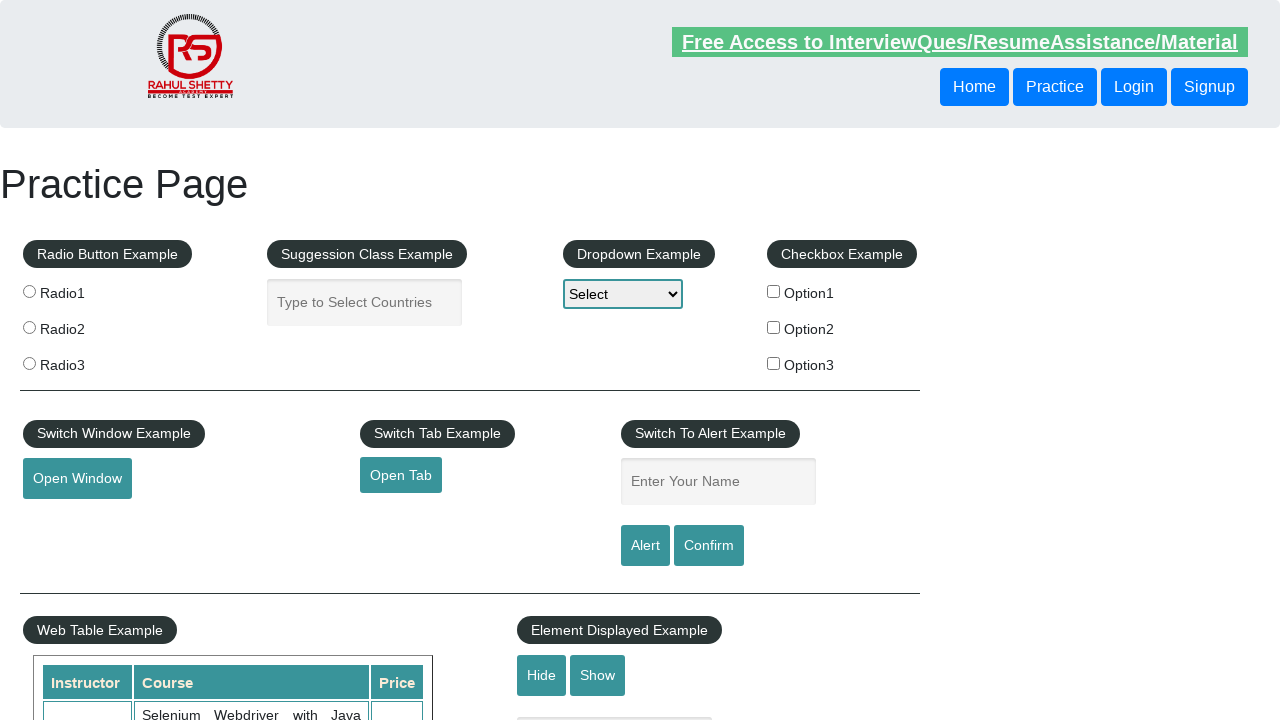

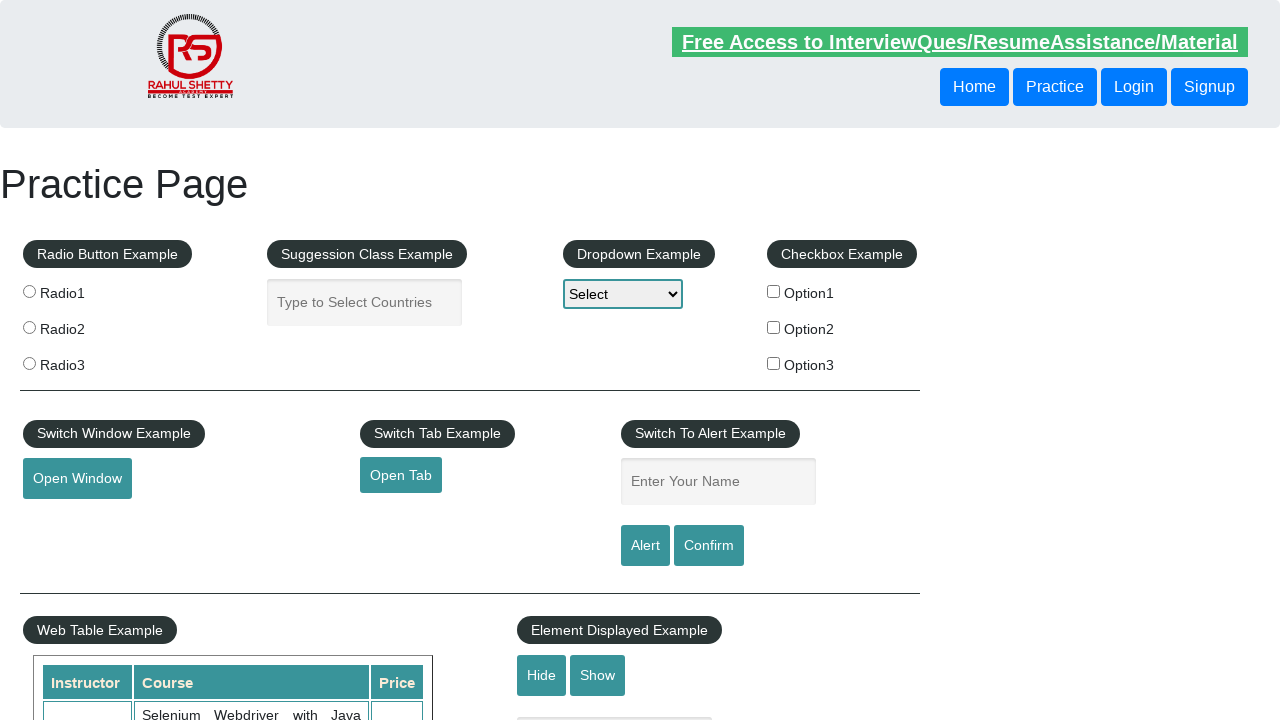